Tests page scrolling functionality by scrolling the window down and then scrolling within a fixed-header table element using JavaScript execution.

Starting URL: https://rahulshettyacademy.com/AutomationPractice/

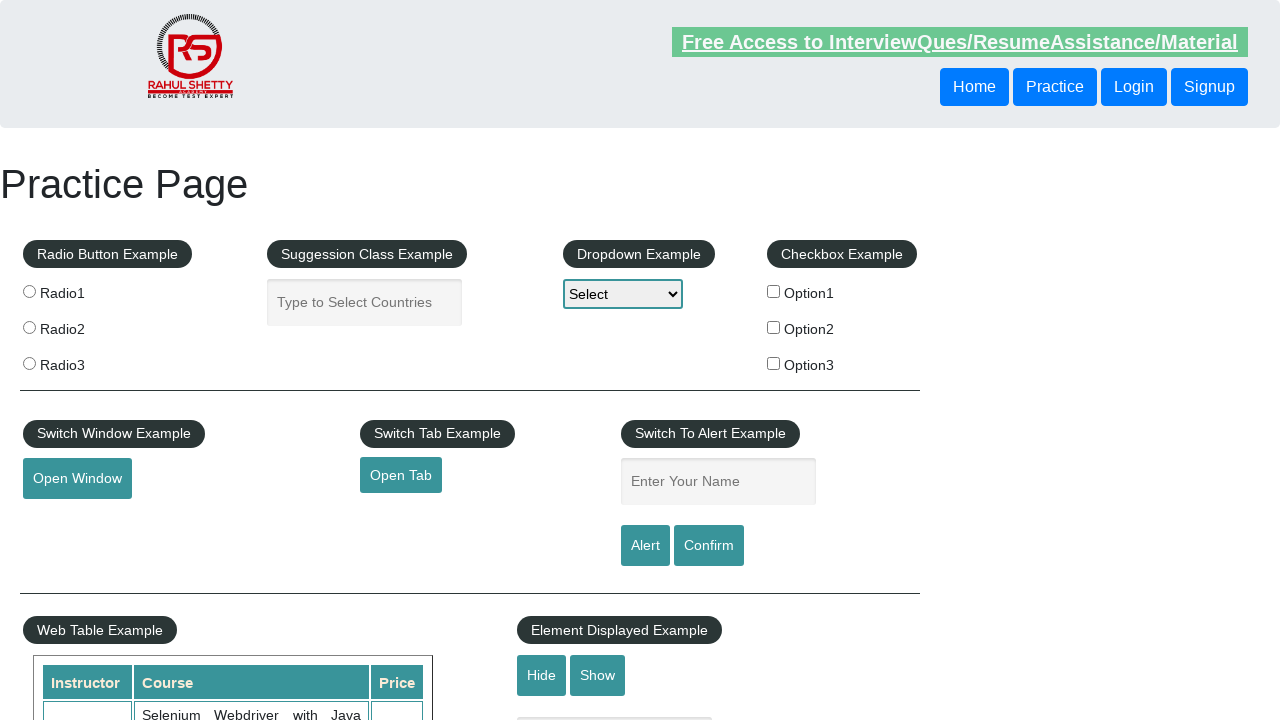

Scrolled window down by 500 pixels
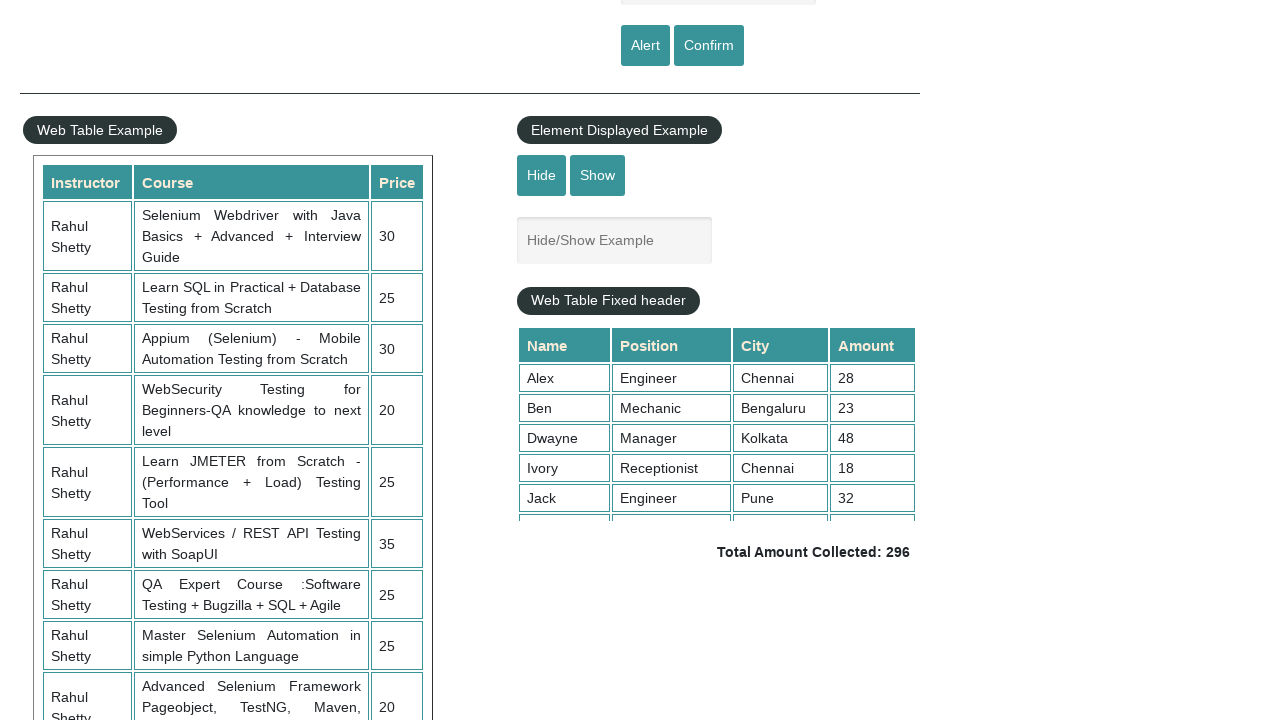

Waited 1 second for window scroll to complete
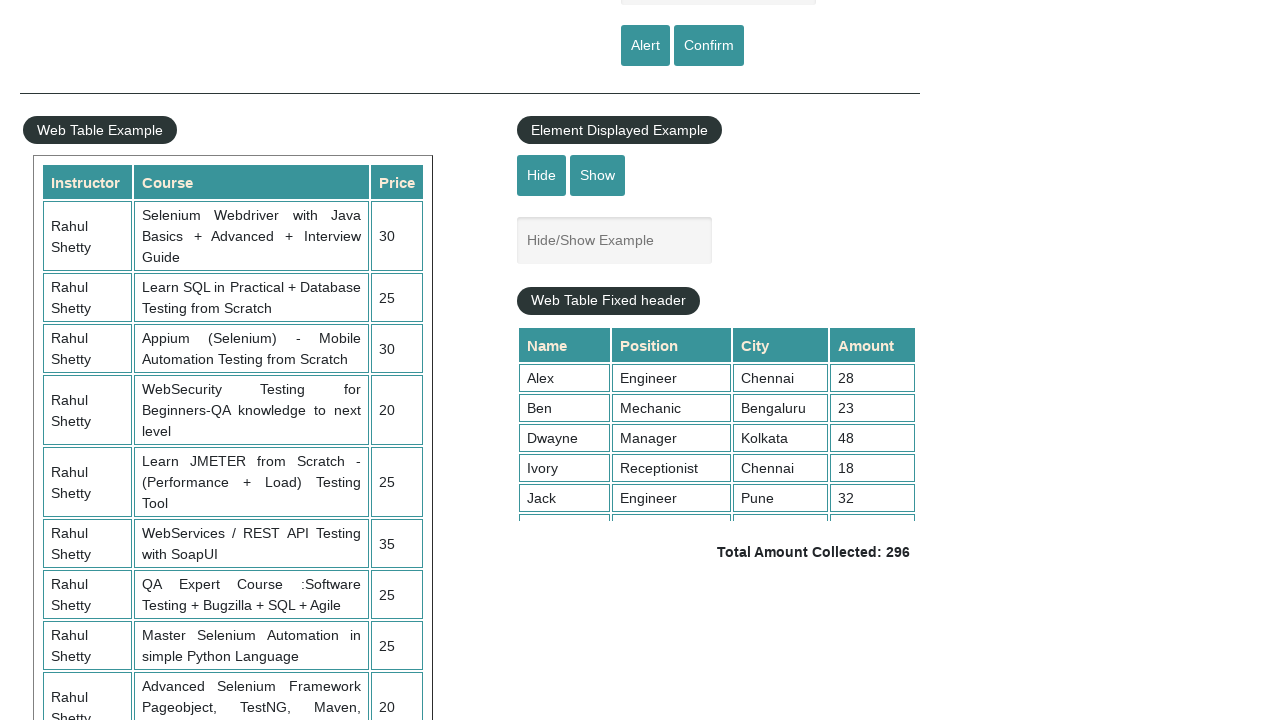

Scrolled within fixed-header table element down by 5000 pixels
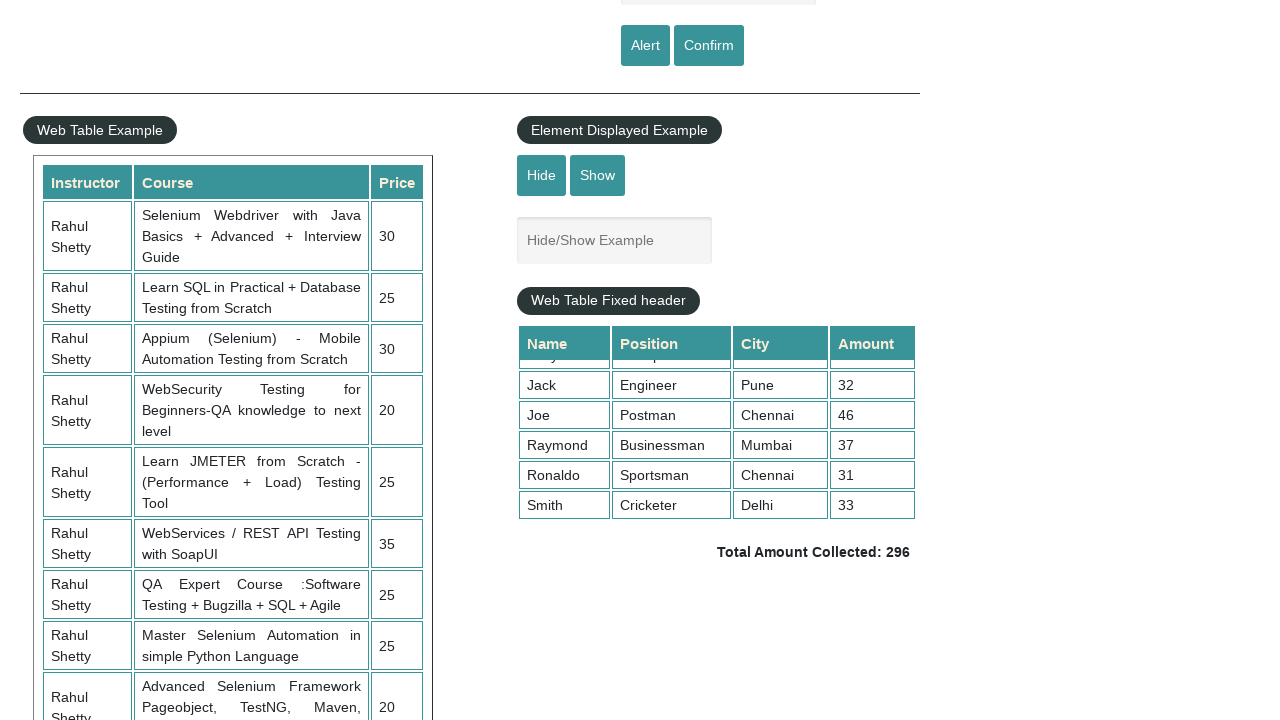

Waited 1 second for table scroll to complete
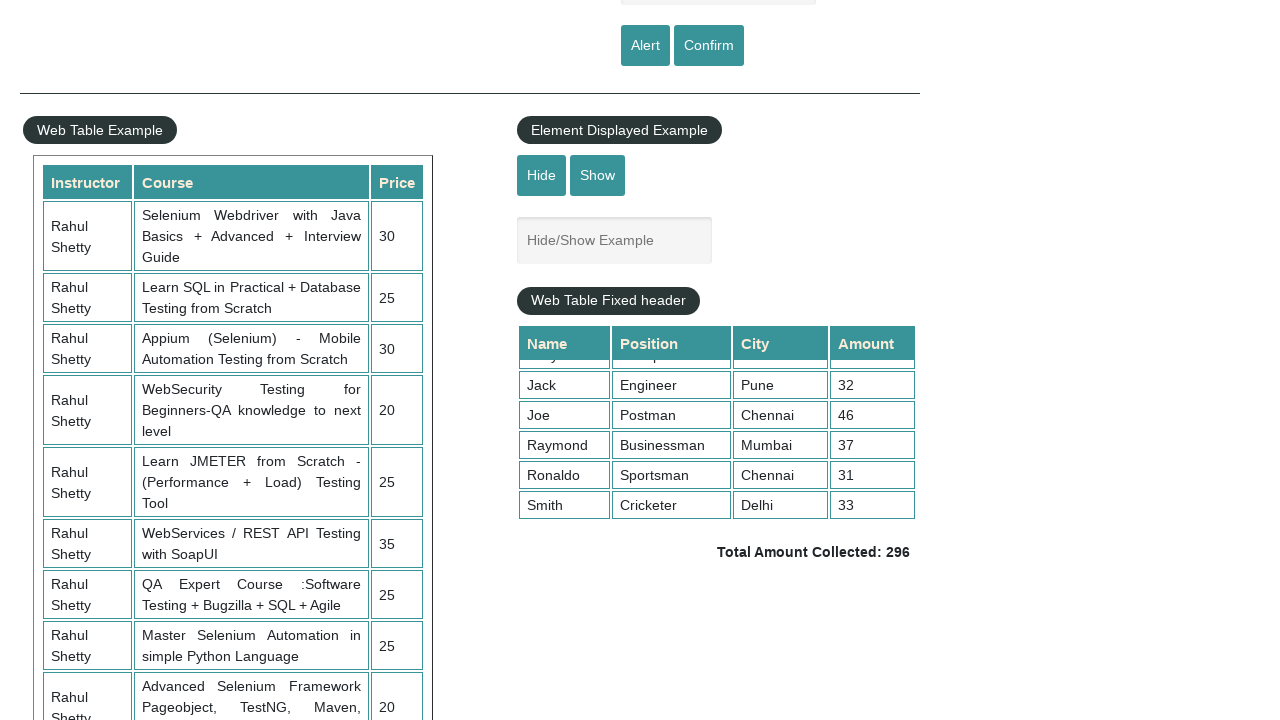

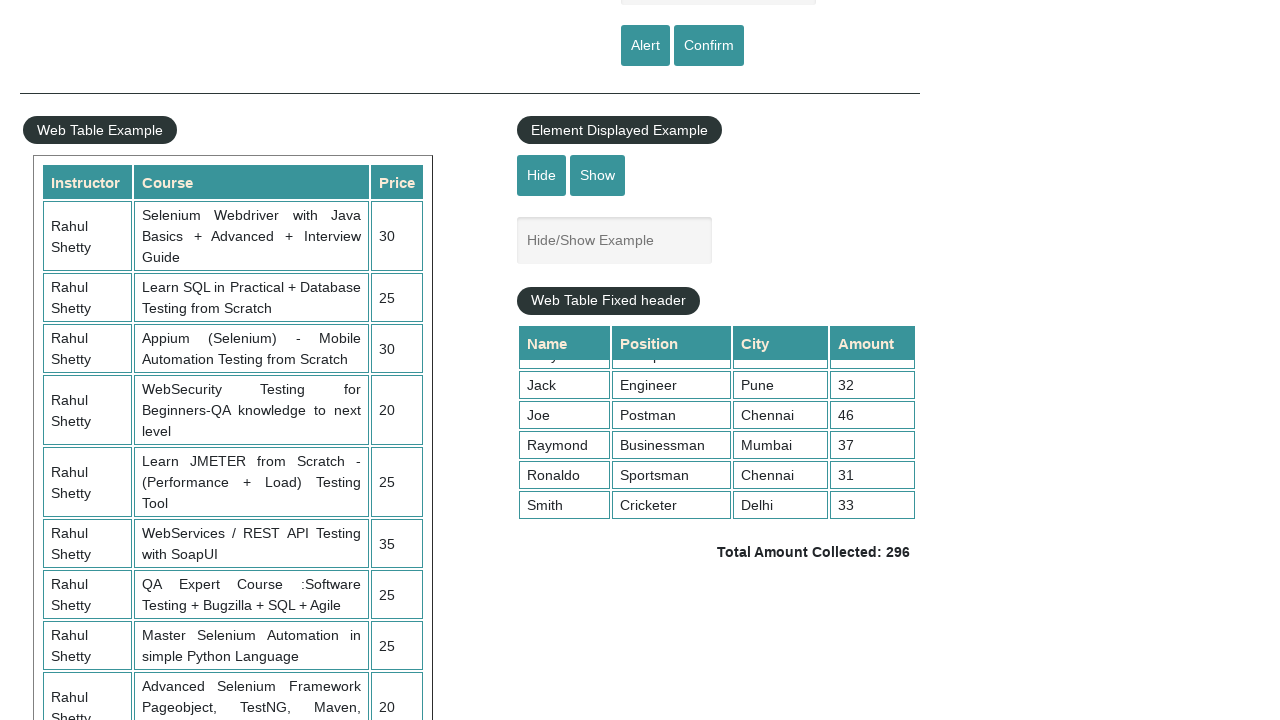